Tests dynamic loading by clicking Start button and waiting for content to be dynamically loaded into the page

Starting URL: https://the-internet.herokuapp.com/dynamic_loading/2

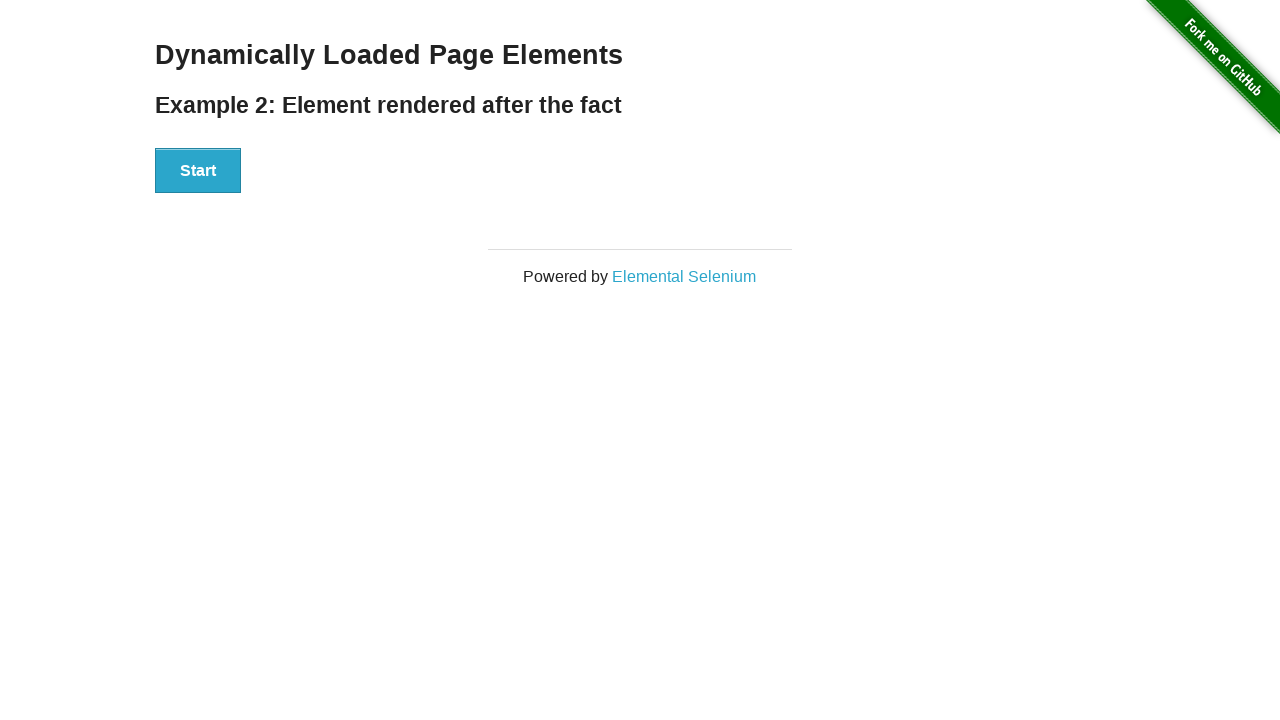

Navigated to dynamic loading page
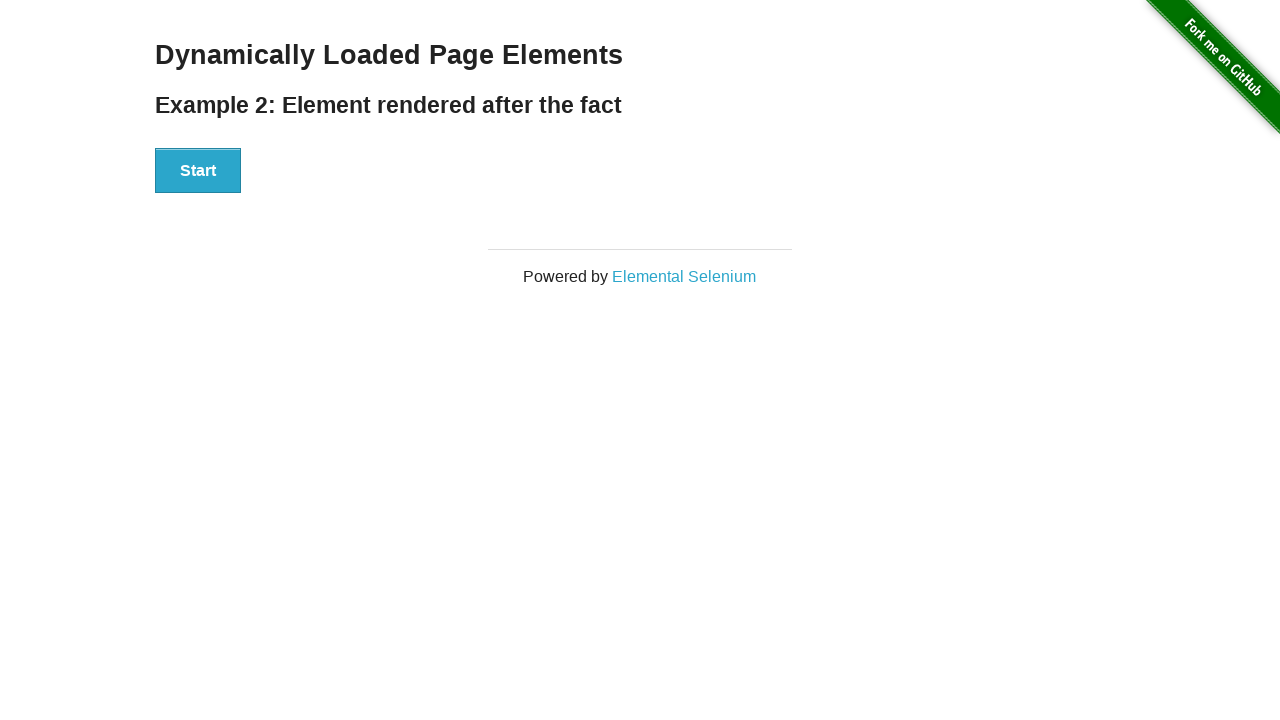

Clicked Start button to initiate dynamic loading at (198, 171) on internal:role=button[name="Start"i]
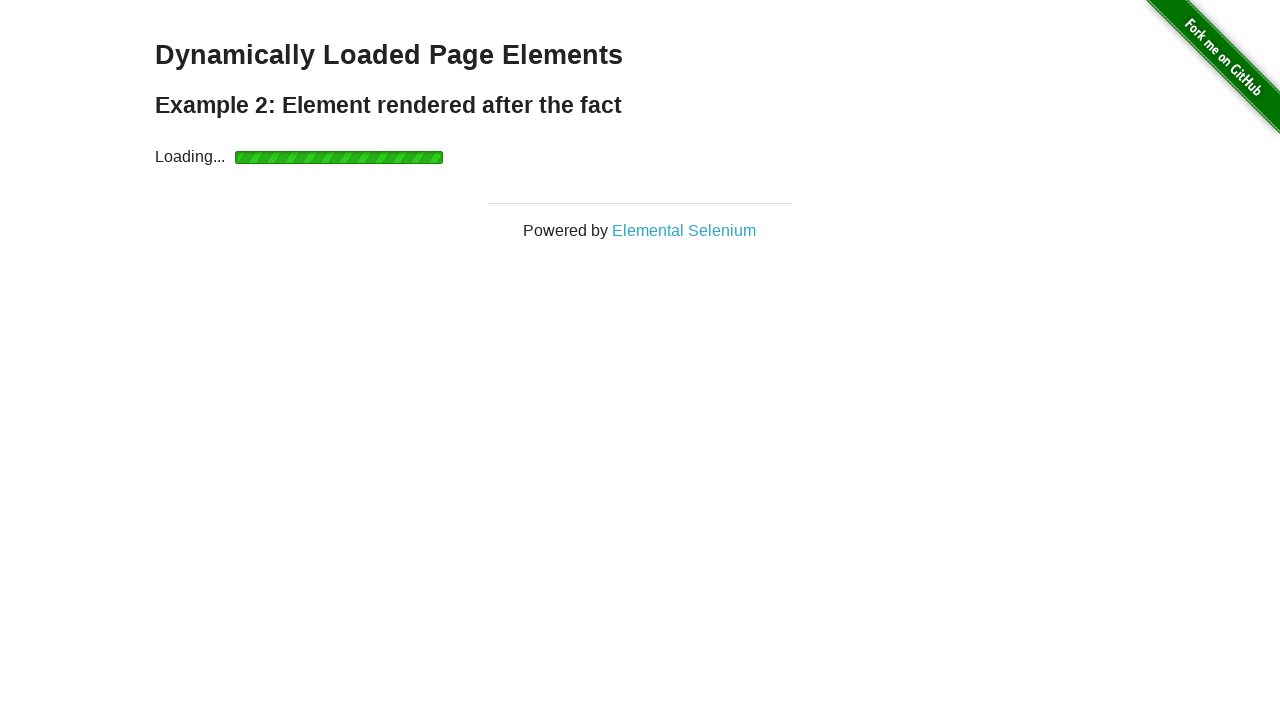

Dynamic content loaded successfully - finish element populated
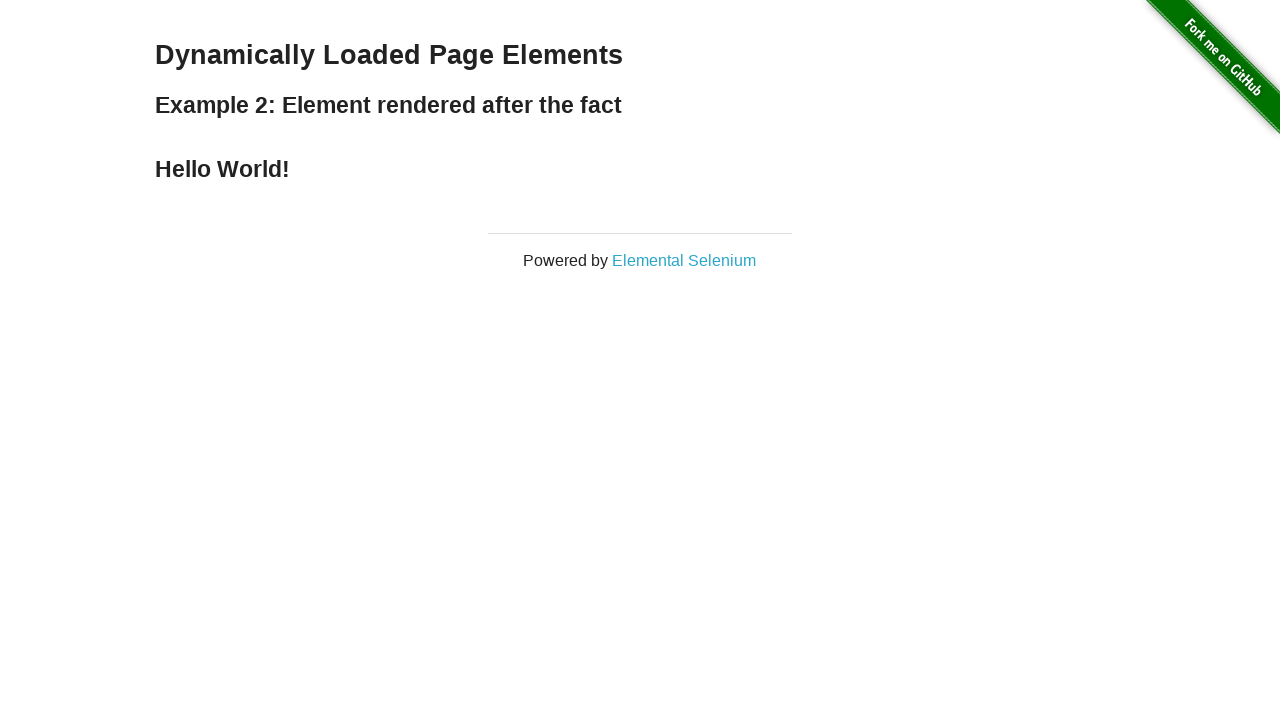

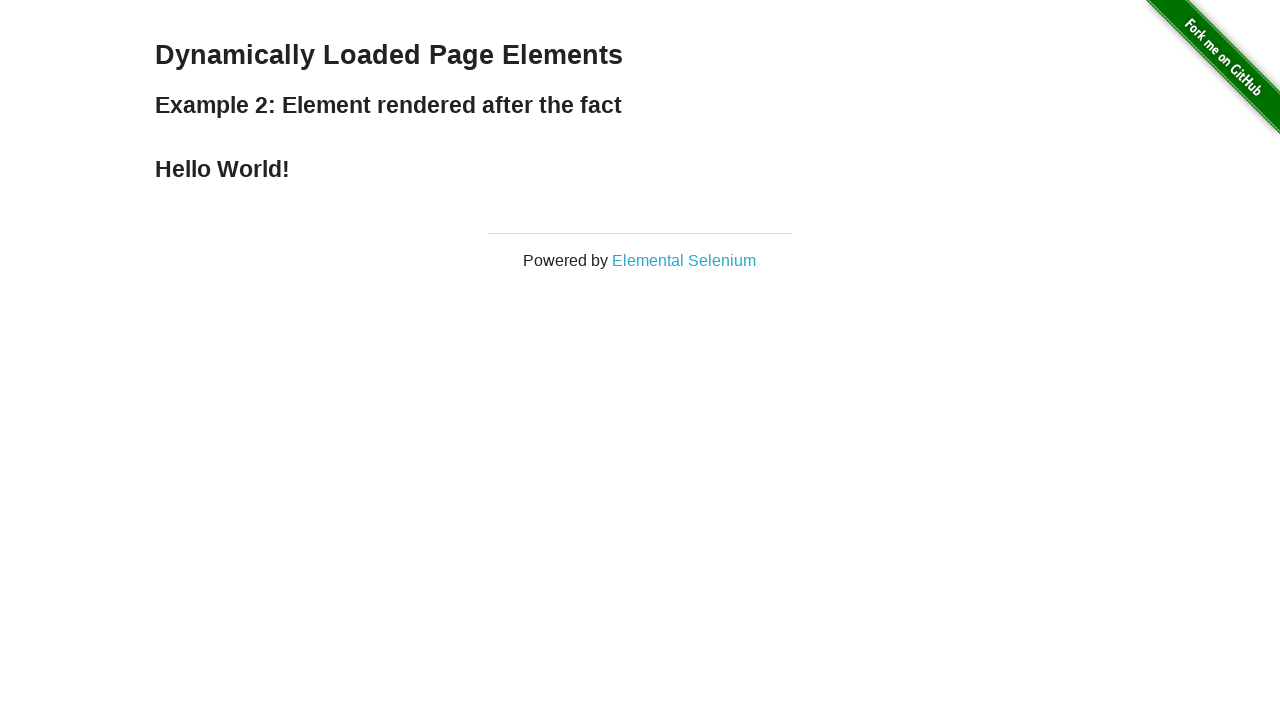